Tests the Python.org search functionality by entering "pycon" as a search query and verifying that results are returned.

Starting URL: http://www.python.org

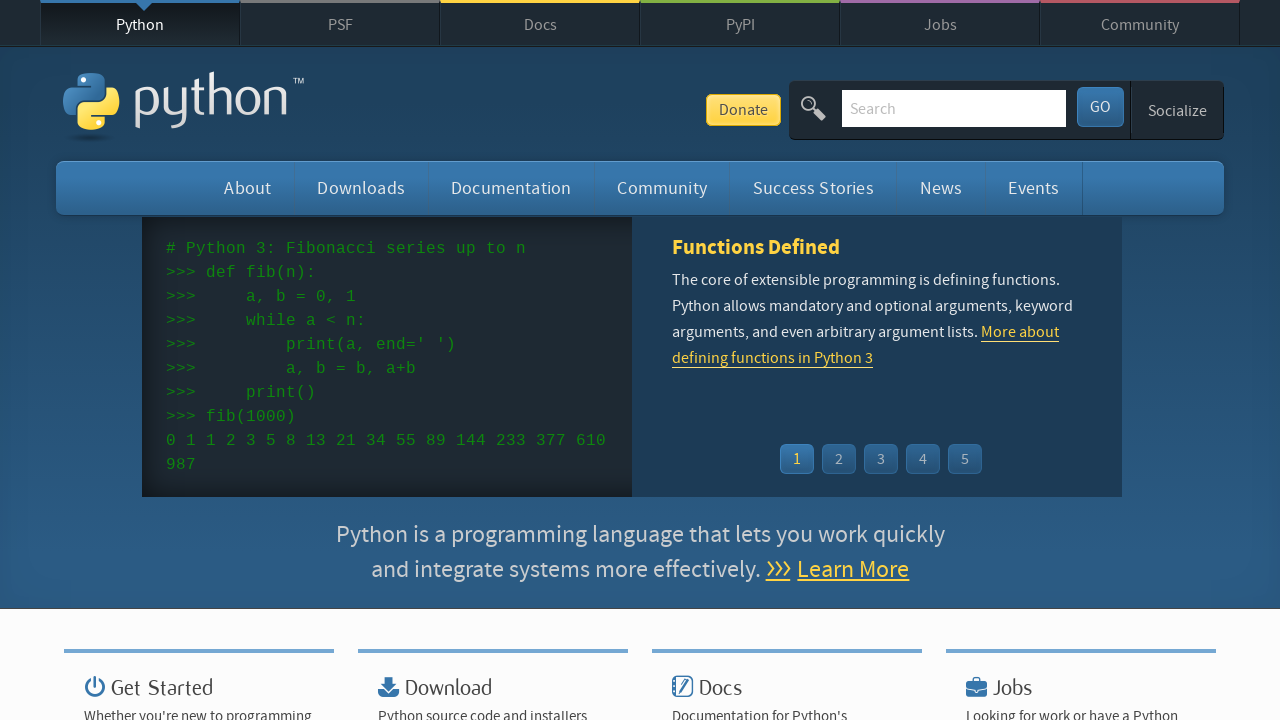

Filled search field with 'pycon' on input[name='q']
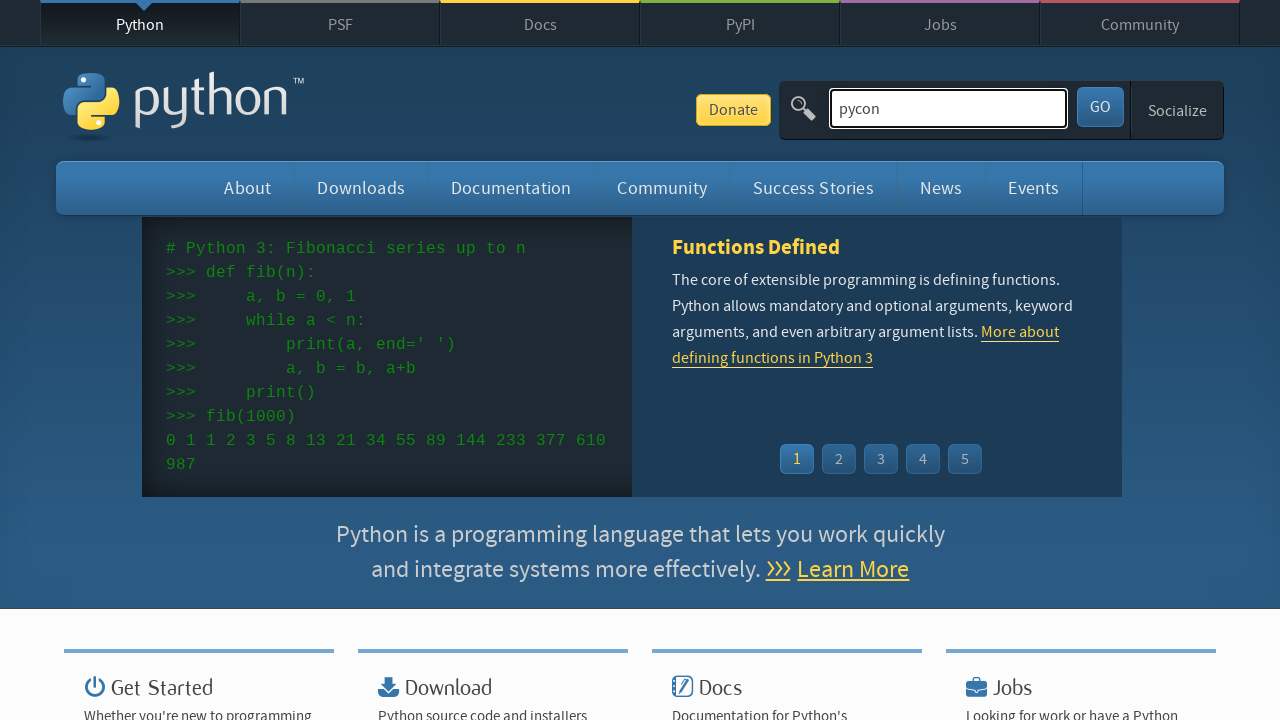

Pressed Enter to submit search query on input[name='q']
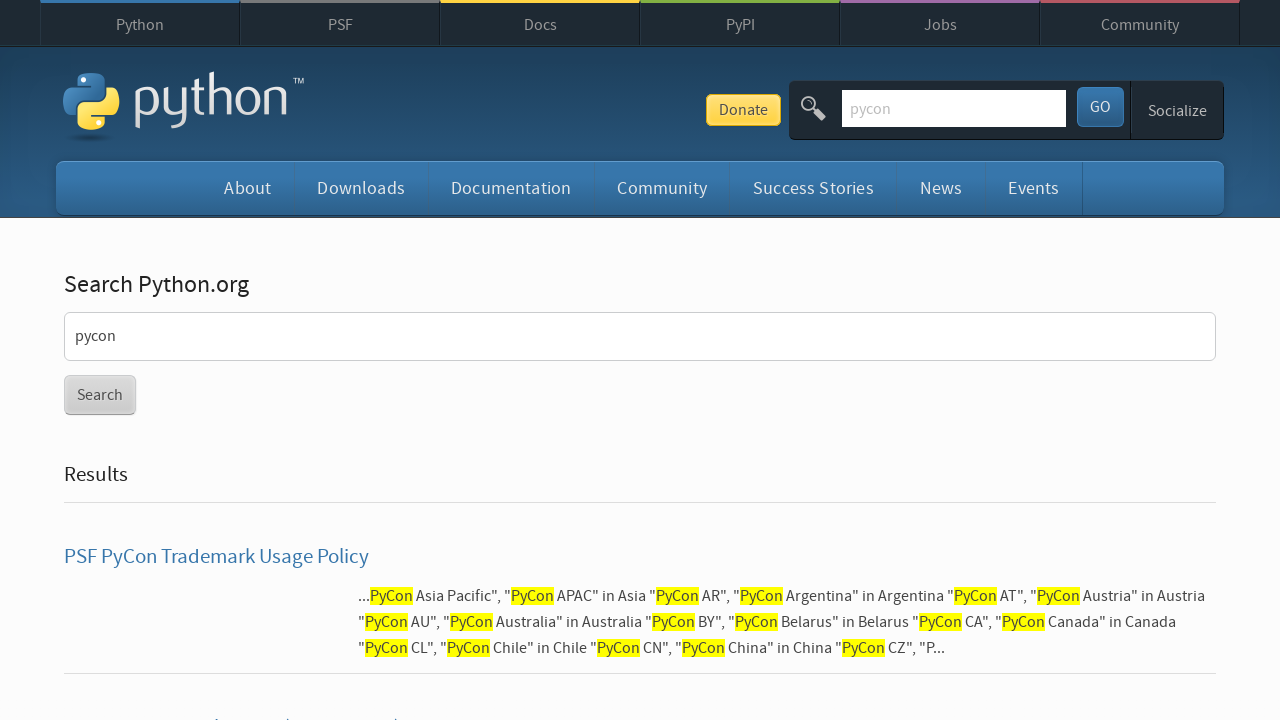

Search results loaded and network idle
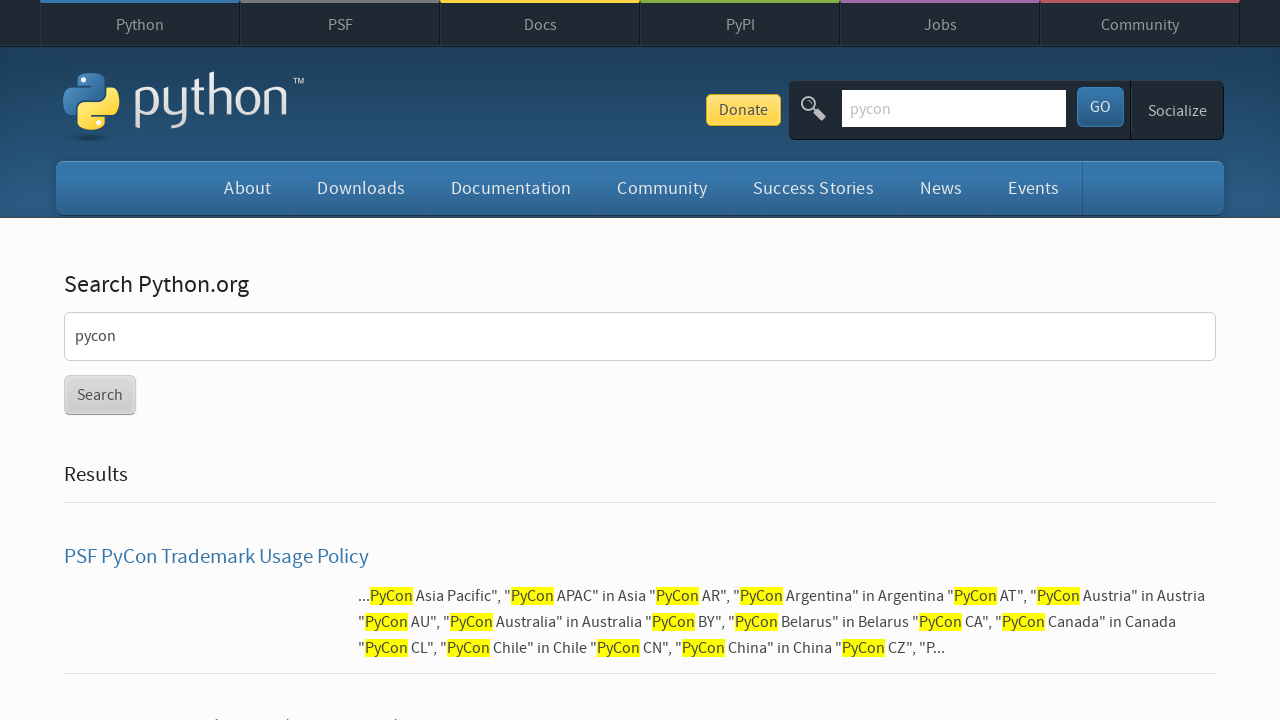

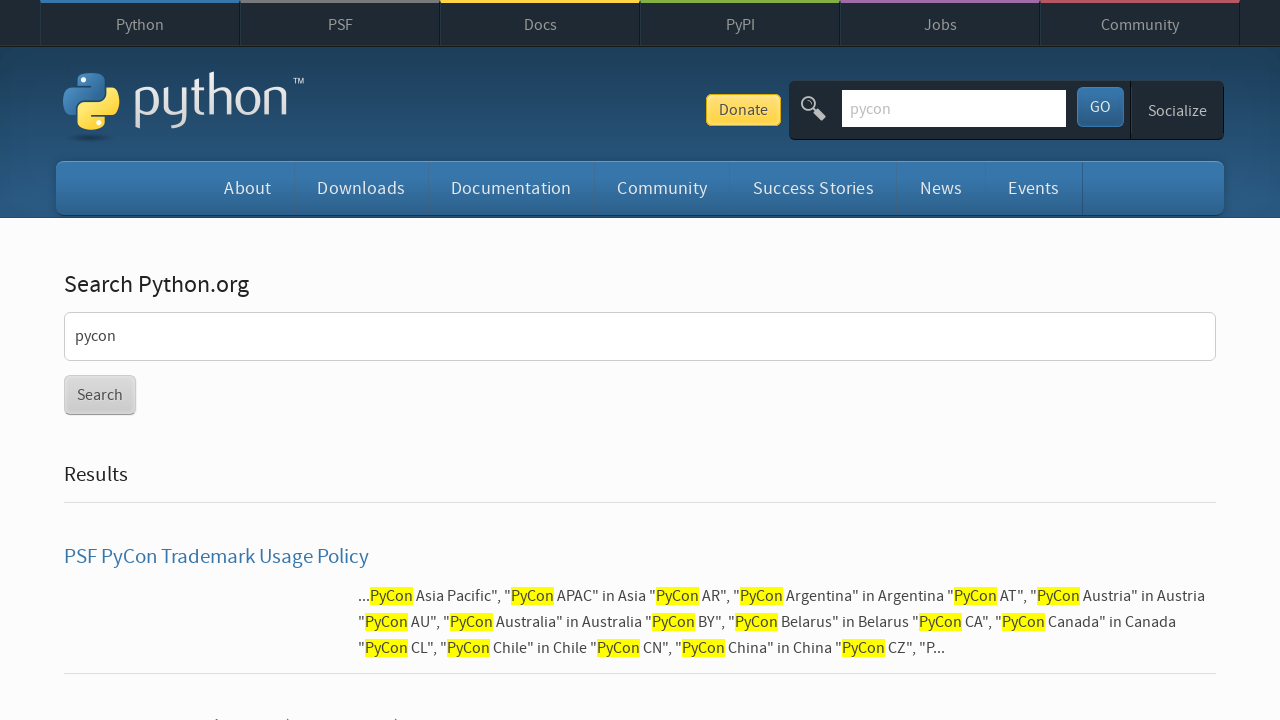